Tests opting out of A/B tests by adding an opt-out cookie before visiting the A/B test page

Starting URL: http://the-internet.herokuapp.com

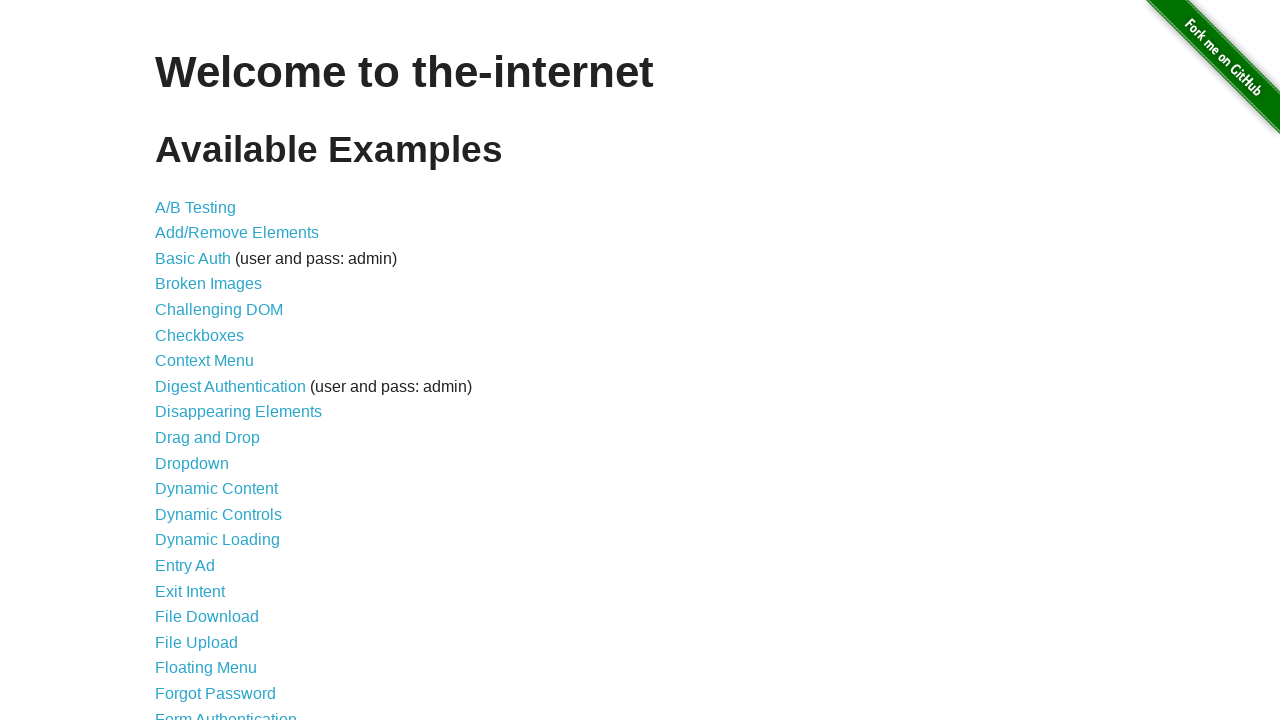

Added optimizelyOptOut cookie to prevent A/B test participation
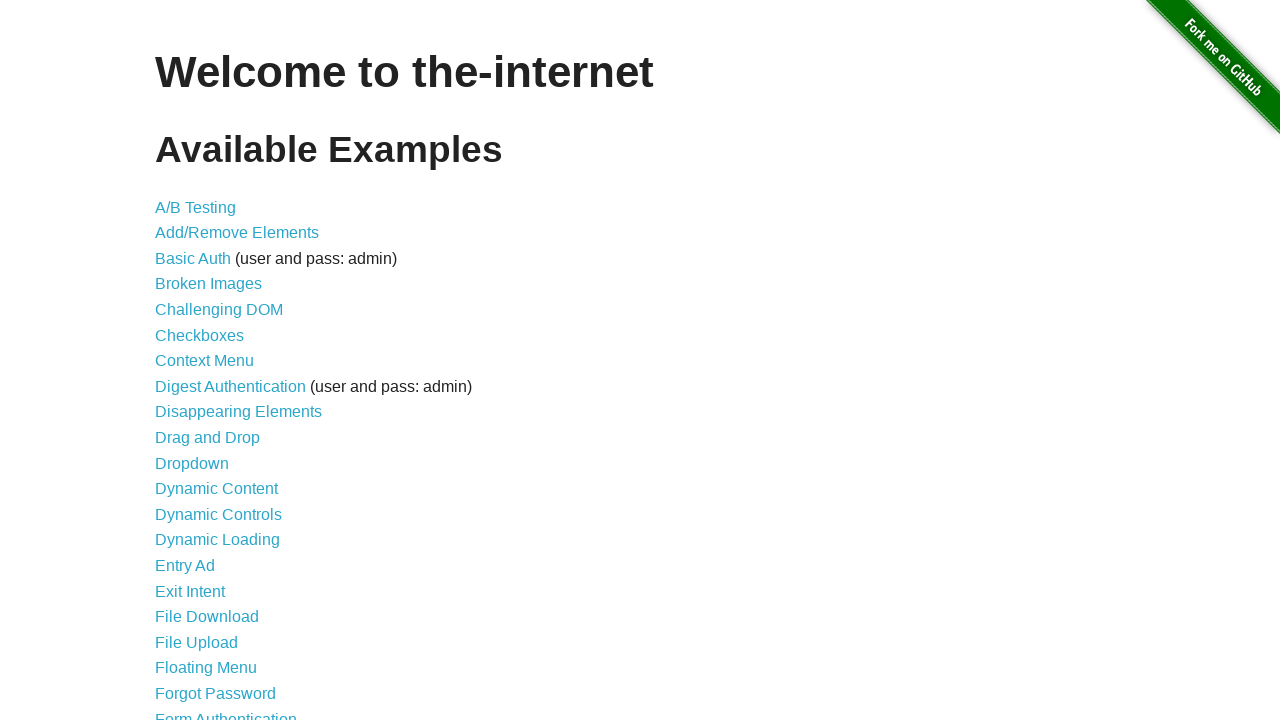

Navigated to A/B test page at http://the-internet.herokuapp.com/abtest
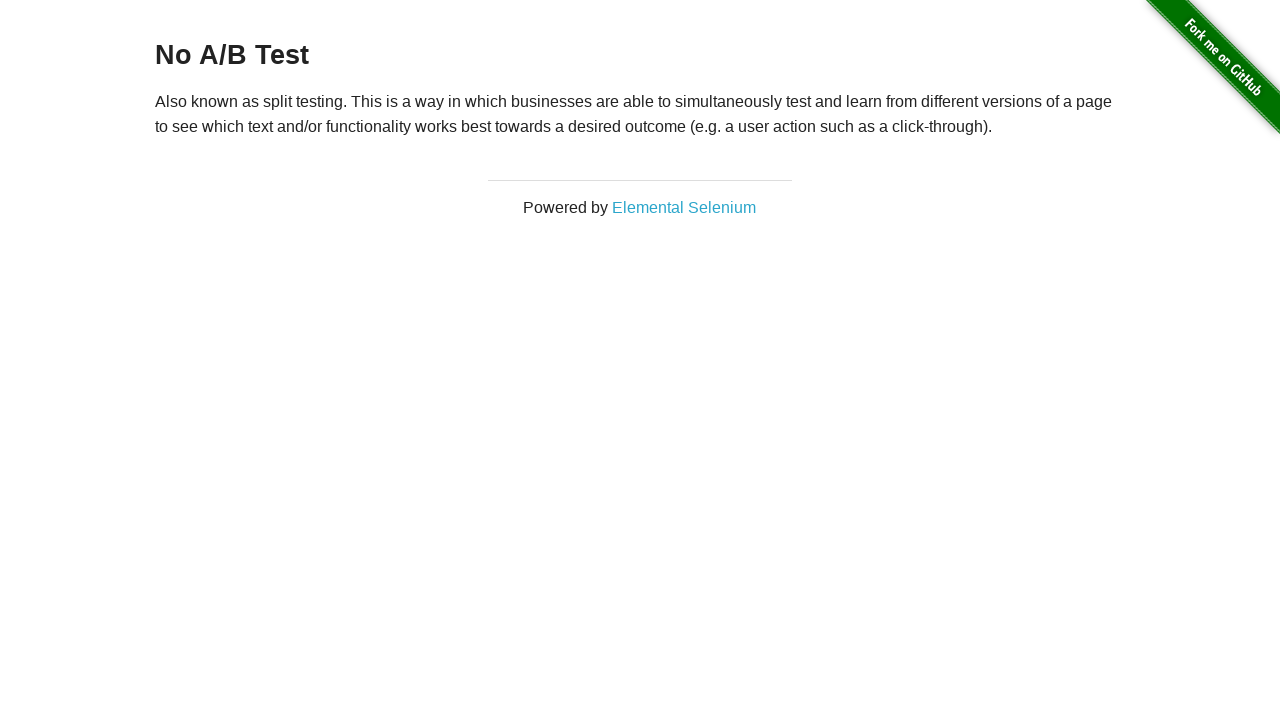

Page loaded and heading element appeared
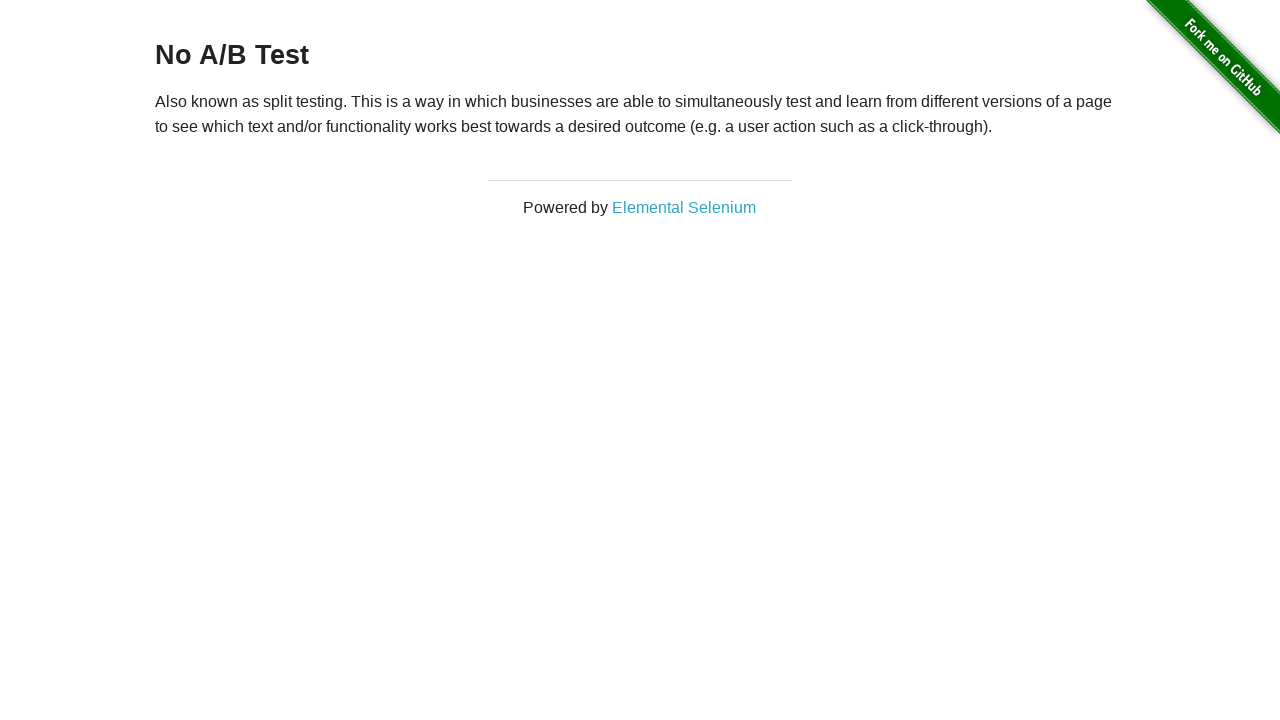

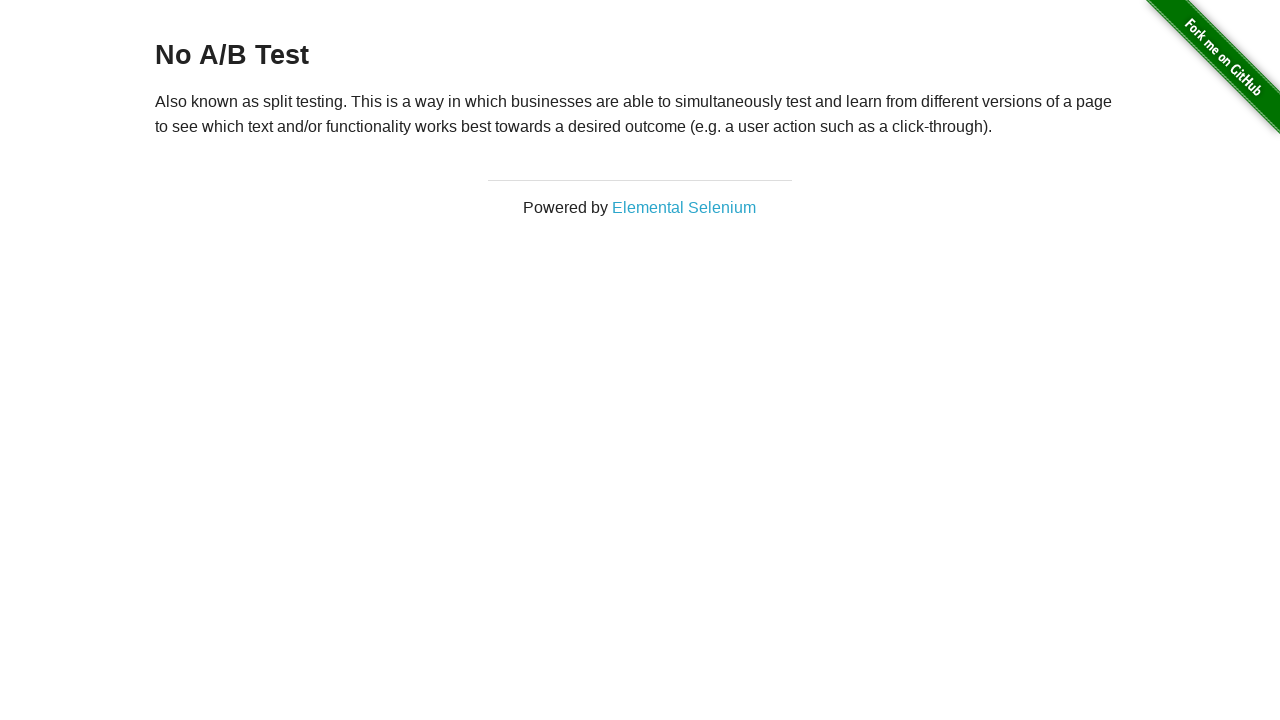